Tests the registration link functionality on a login page by clicking the "Registrarse" (Register) link and verifying the registration form appears

Starting URL: https://www.maximus.com.ar/LOGIN/login/maximus.aspx

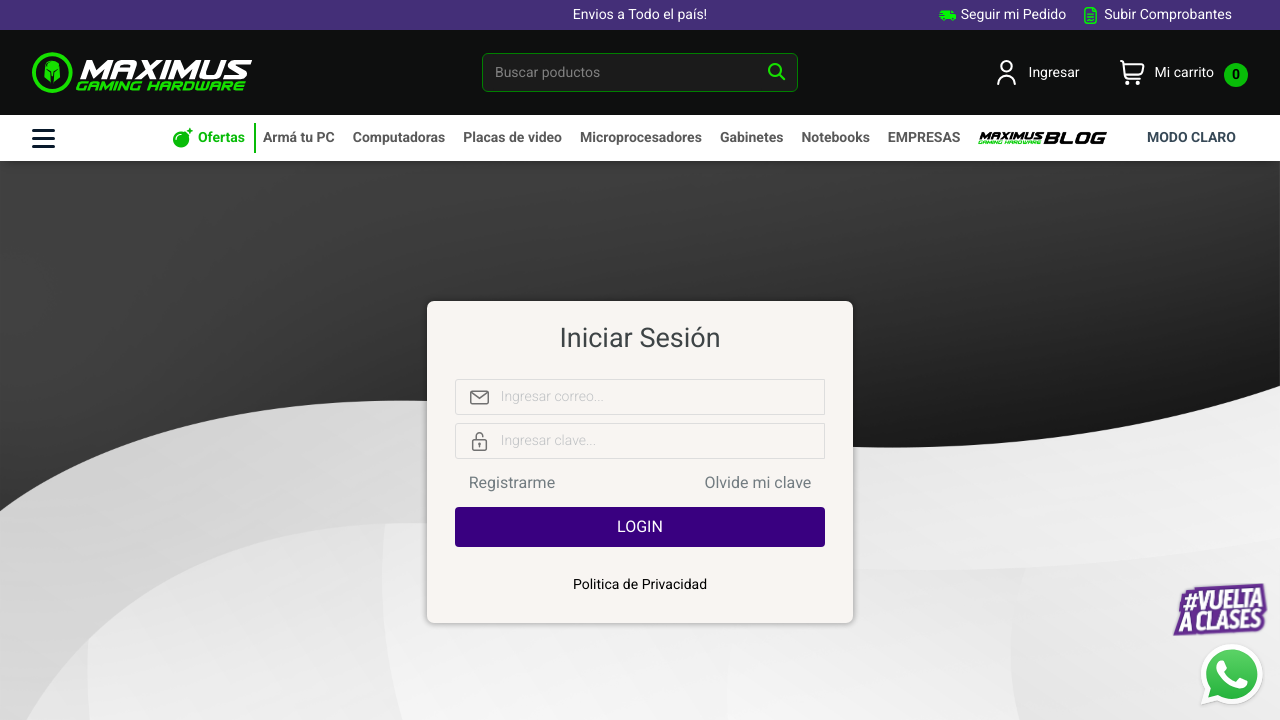

Clicked 'Registrarse' (Register) link on login page at (512, 483) on xpath=//*[@id='cajaRegistro']/a
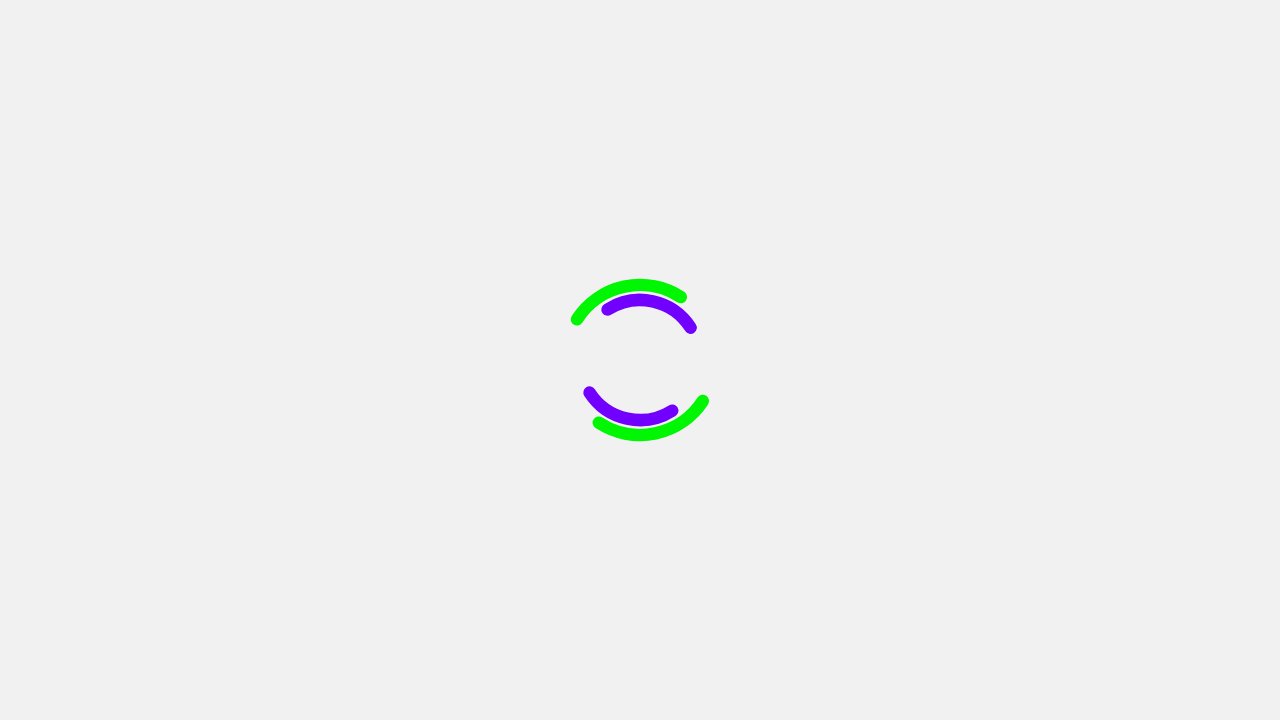

Registration form loaded and is now visible
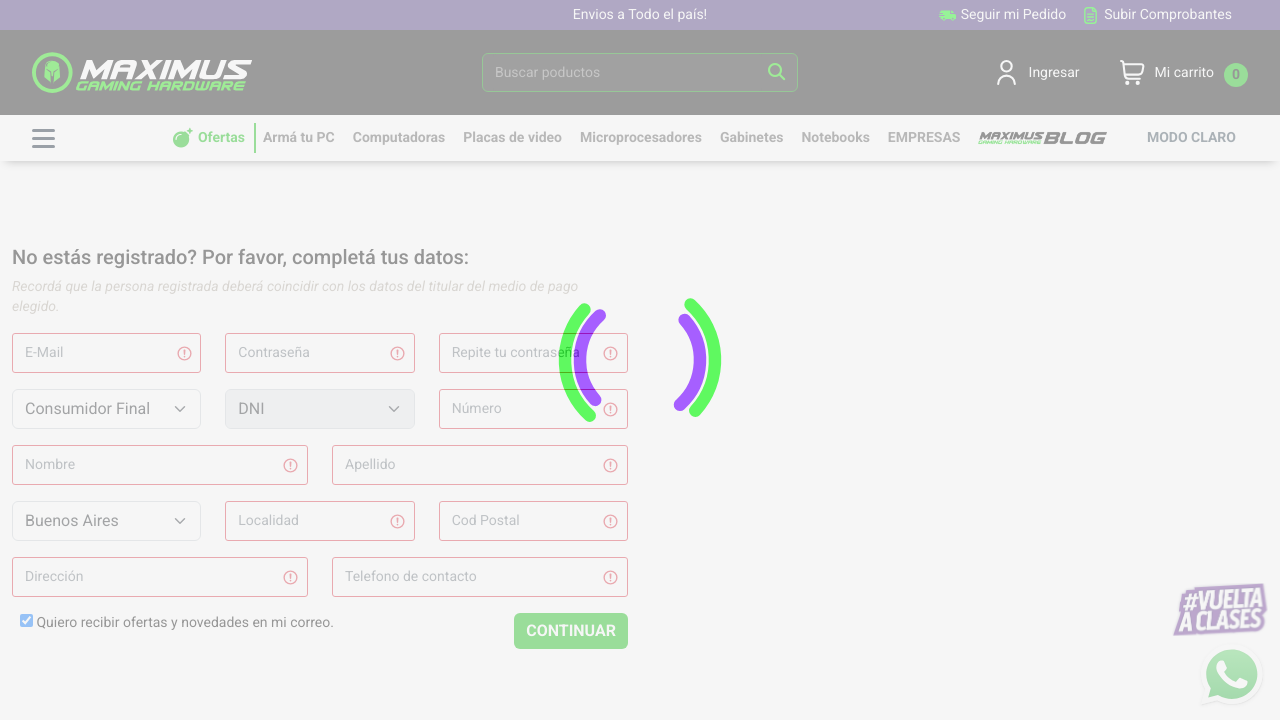

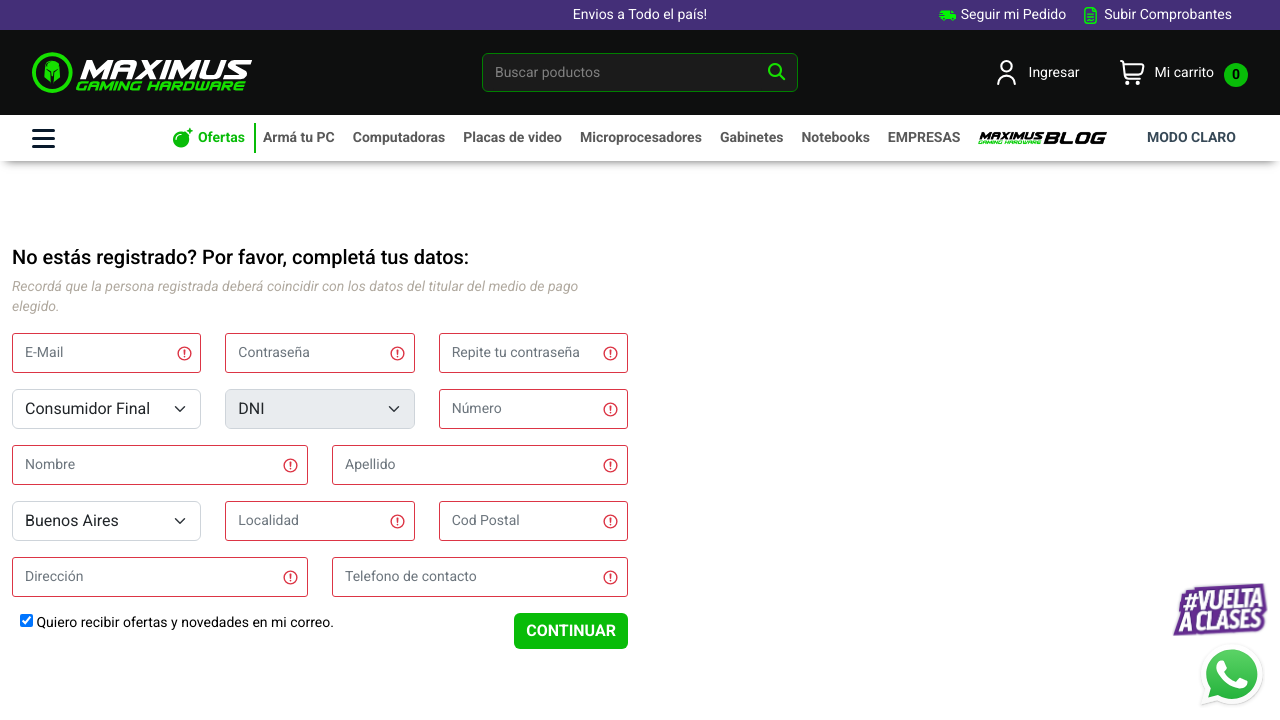